Tests the search functionality by searching for products (Macbook, iMac, Samsung) and verifying the search results header displays correctly

Starting URL: https://naveenautomationlabs.com/opencart/

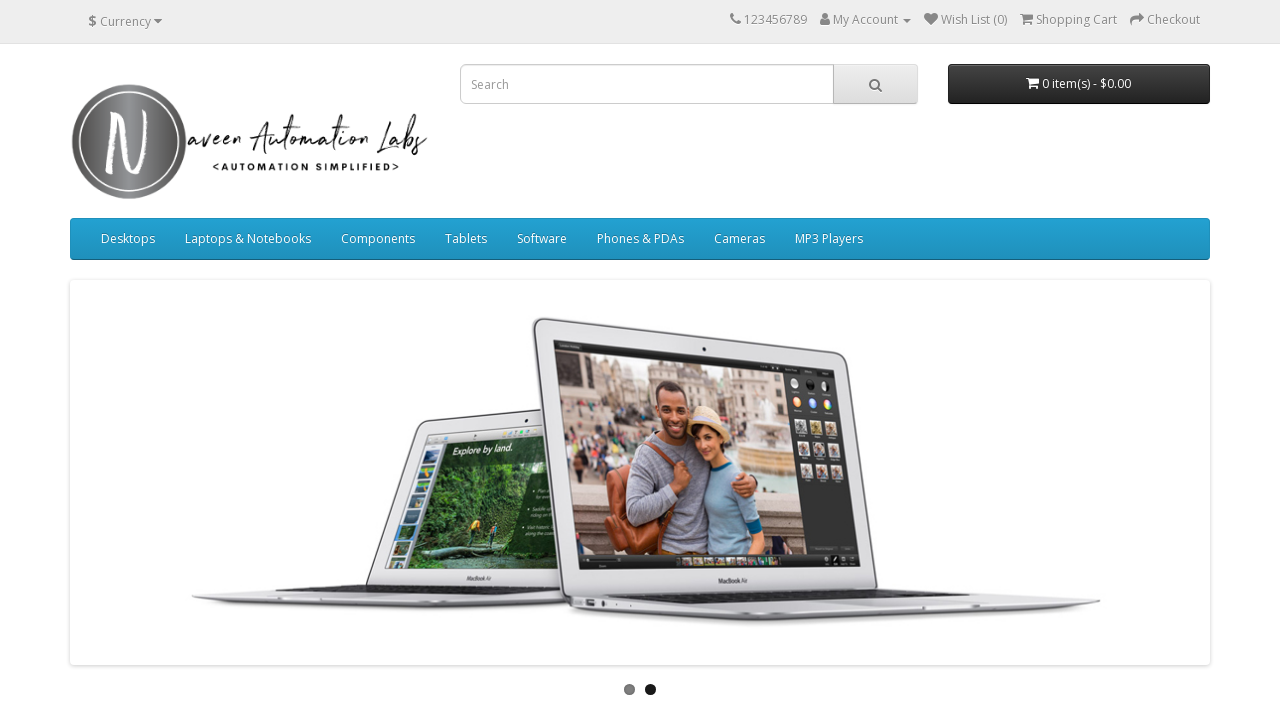

Filled search field with 'Macbook' on input[name='search']
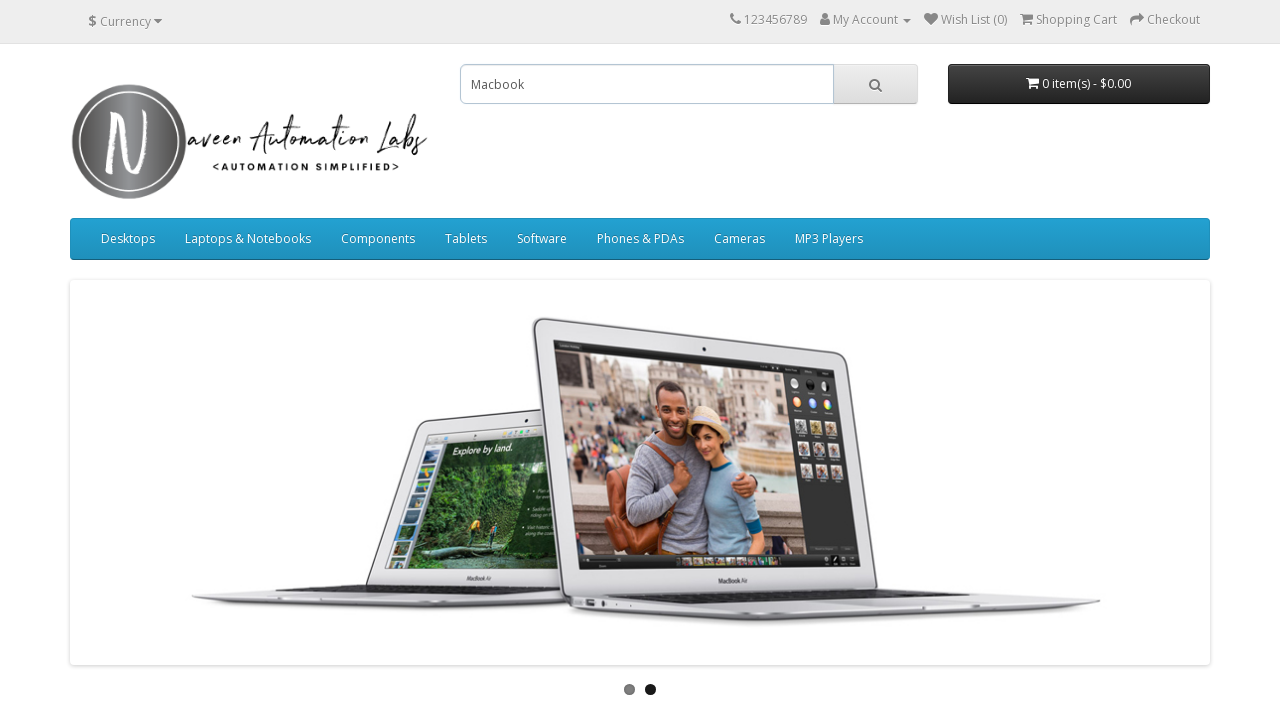

Clicked search button at (875, 84) on button.btn-default[type='button']
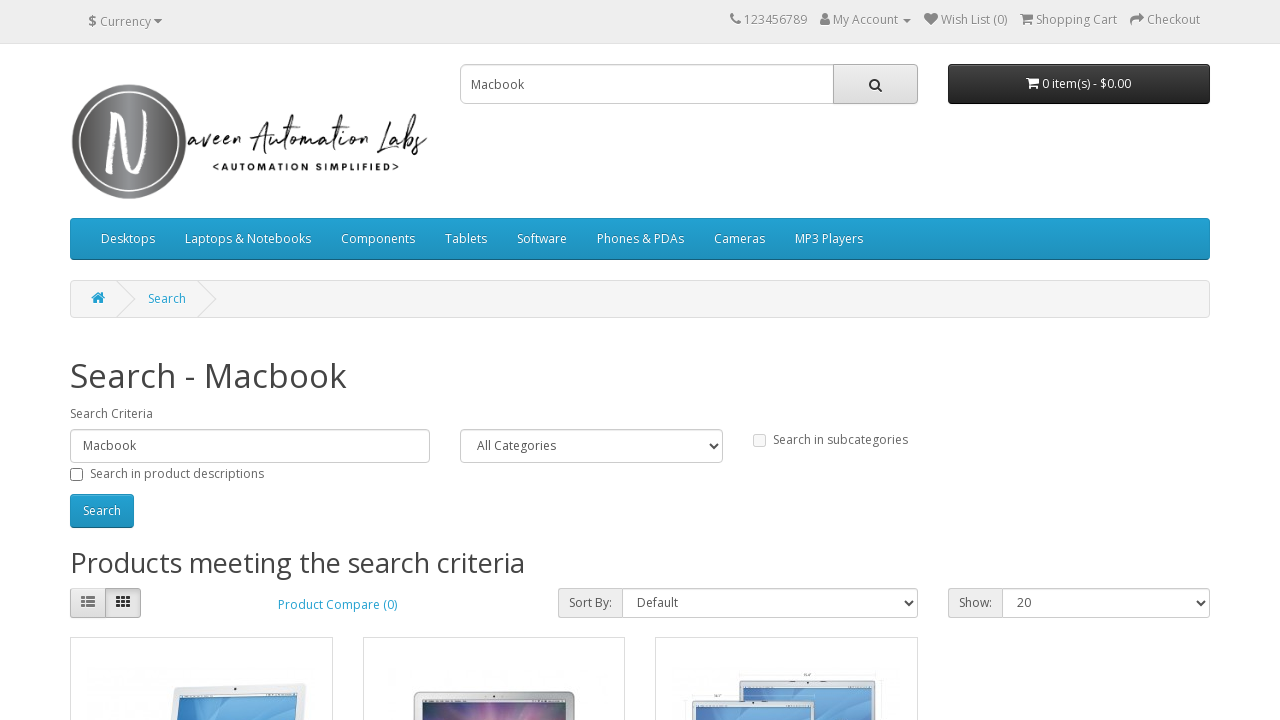

Search results page loaded - header element found
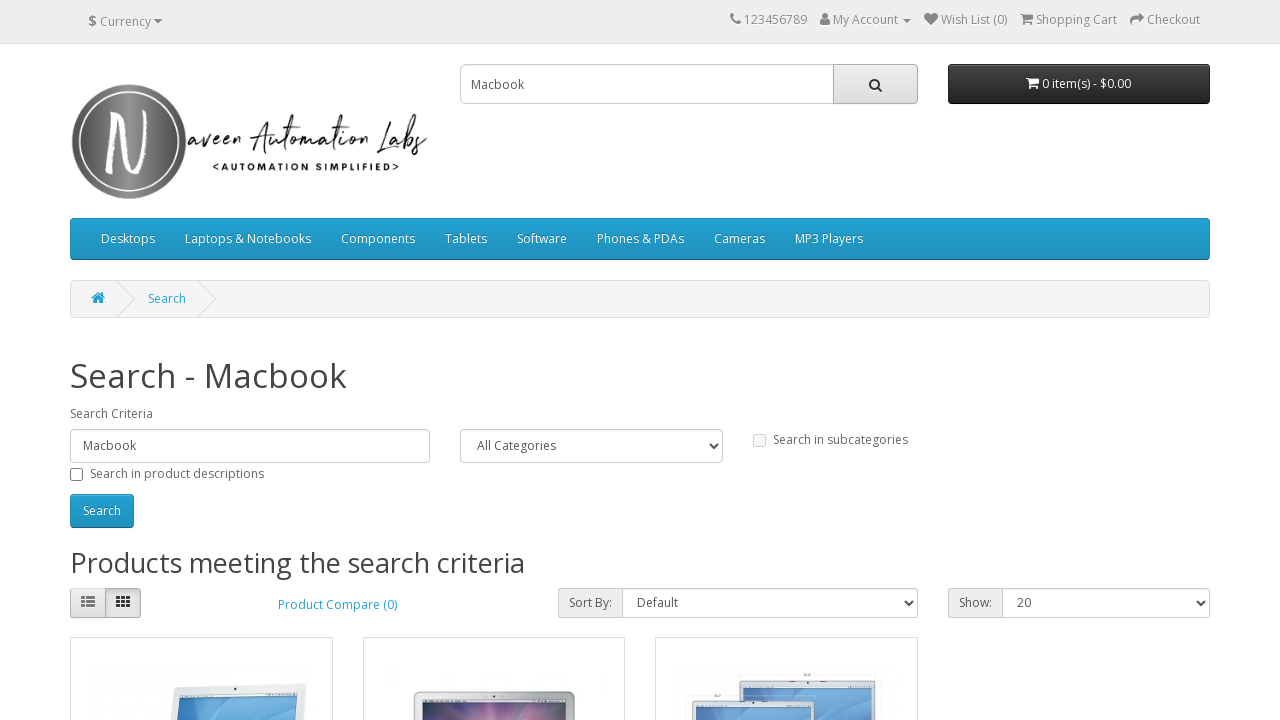

Retrieved search results header text: 'Search - Macbook'
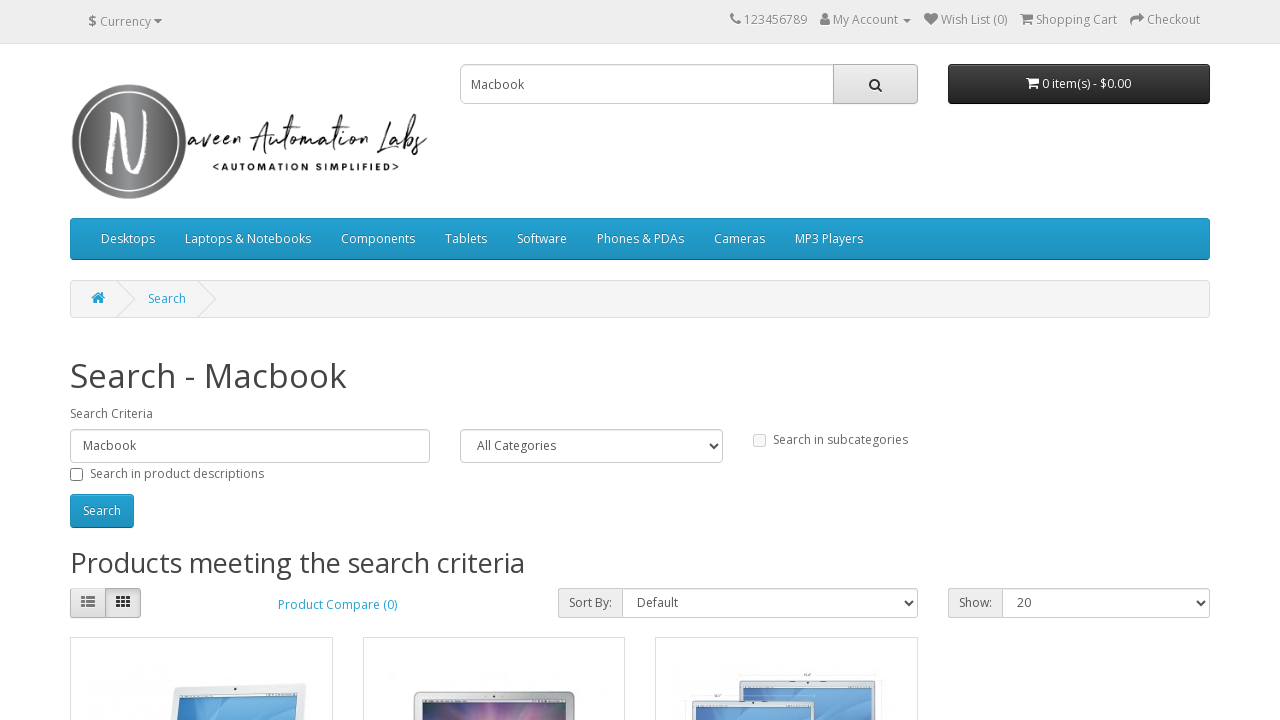

Verified search results header displays 'Search - Macbook' correctly
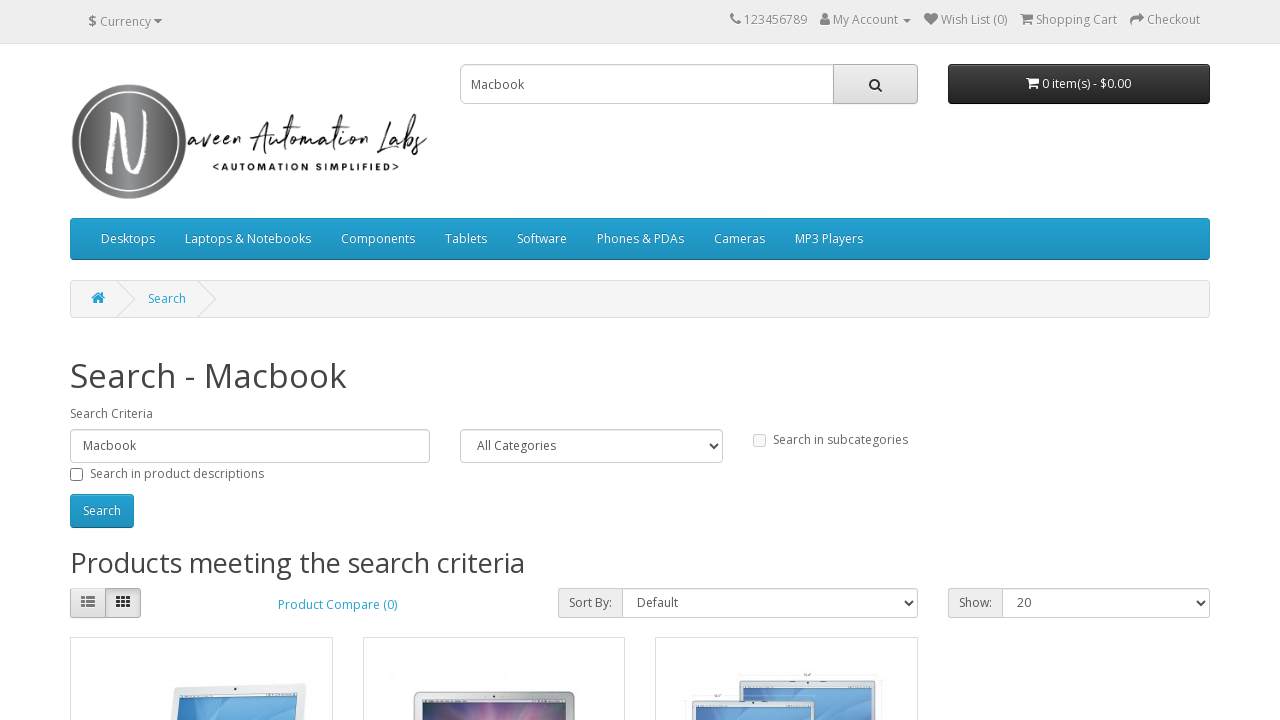

Navigated back to home page for next search
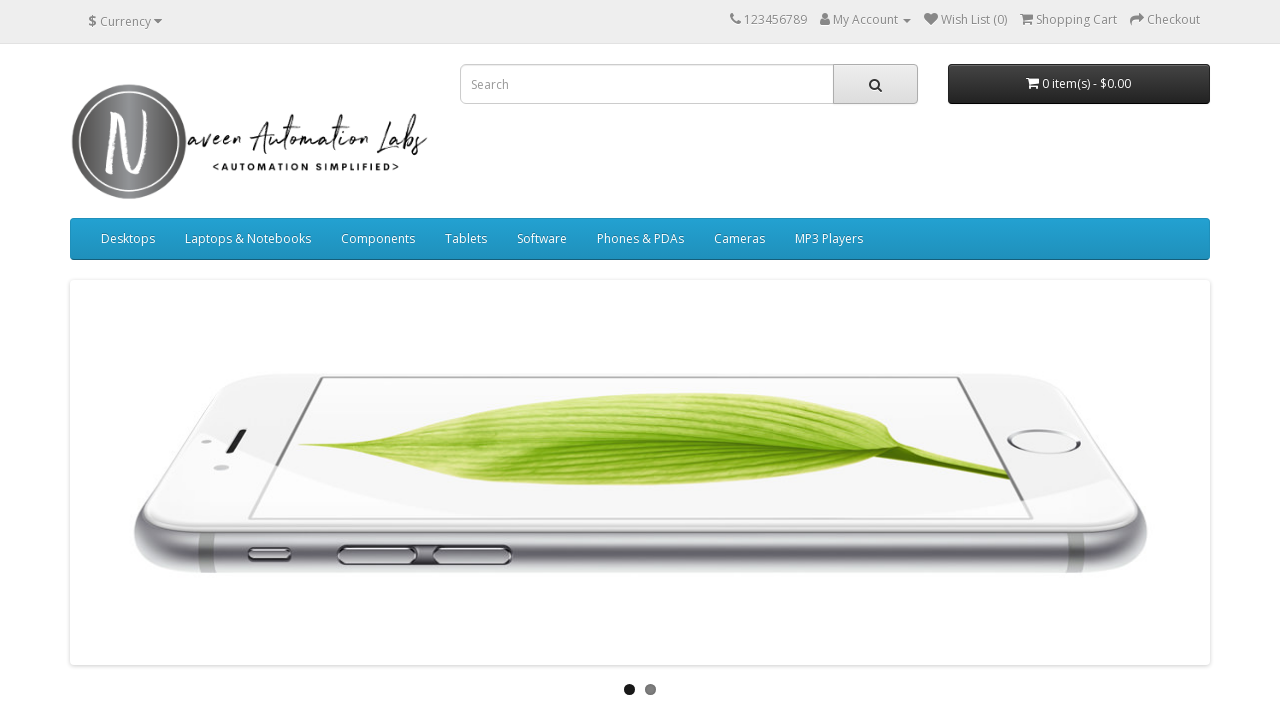

Filled search field with 'iMac' on input[name='search']
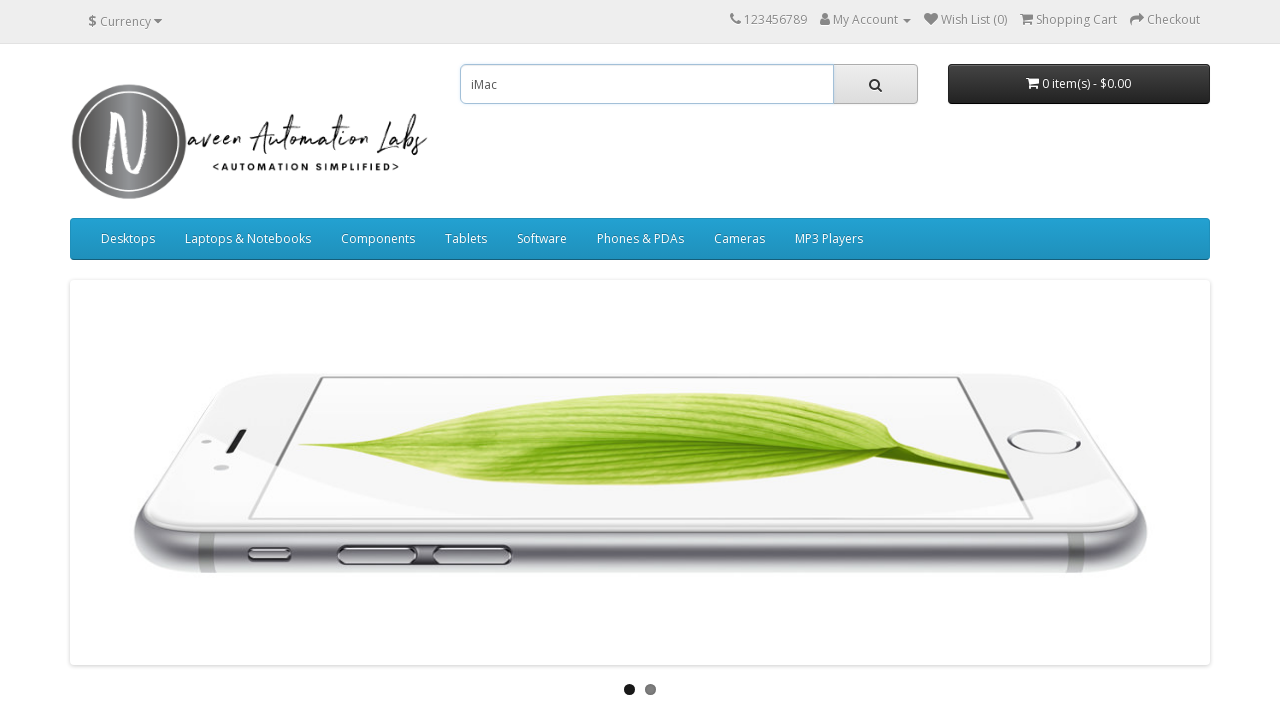

Clicked search button at (875, 84) on button.btn-default[type='button']
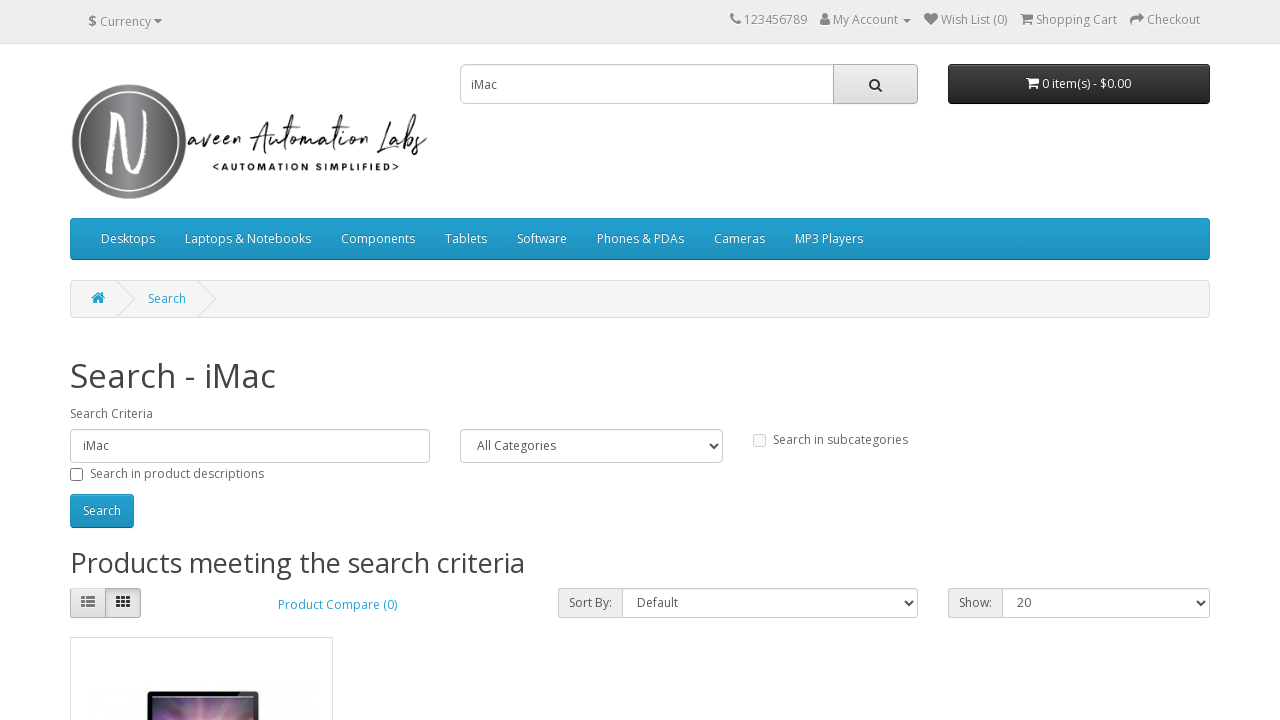

Search results page loaded - header element found
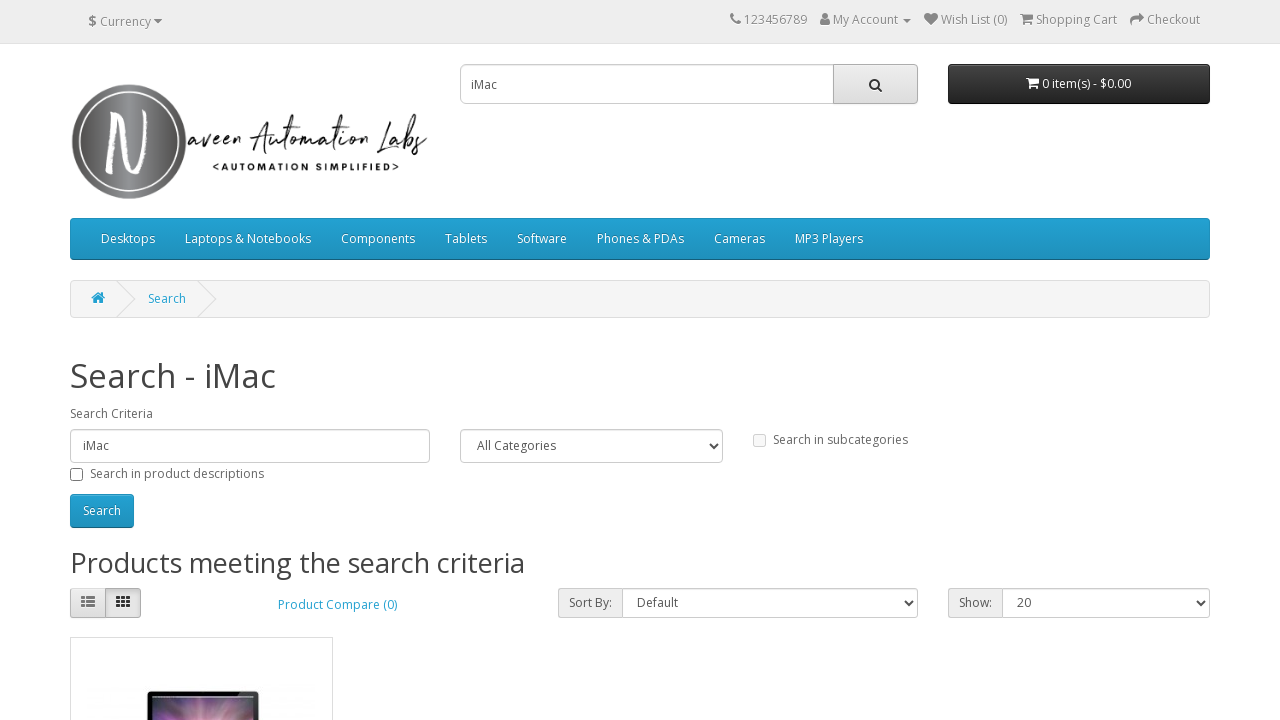

Retrieved search results header text: 'Search - iMac'
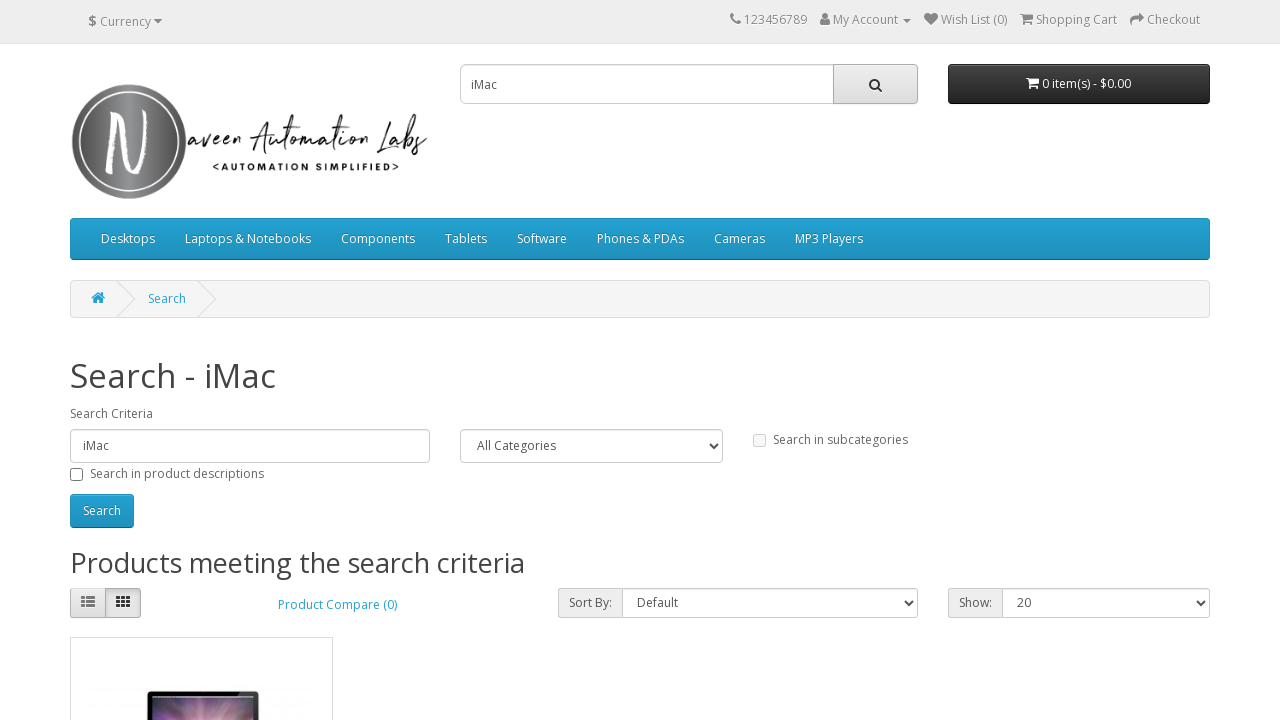

Verified search results header displays 'Search - iMac' correctly
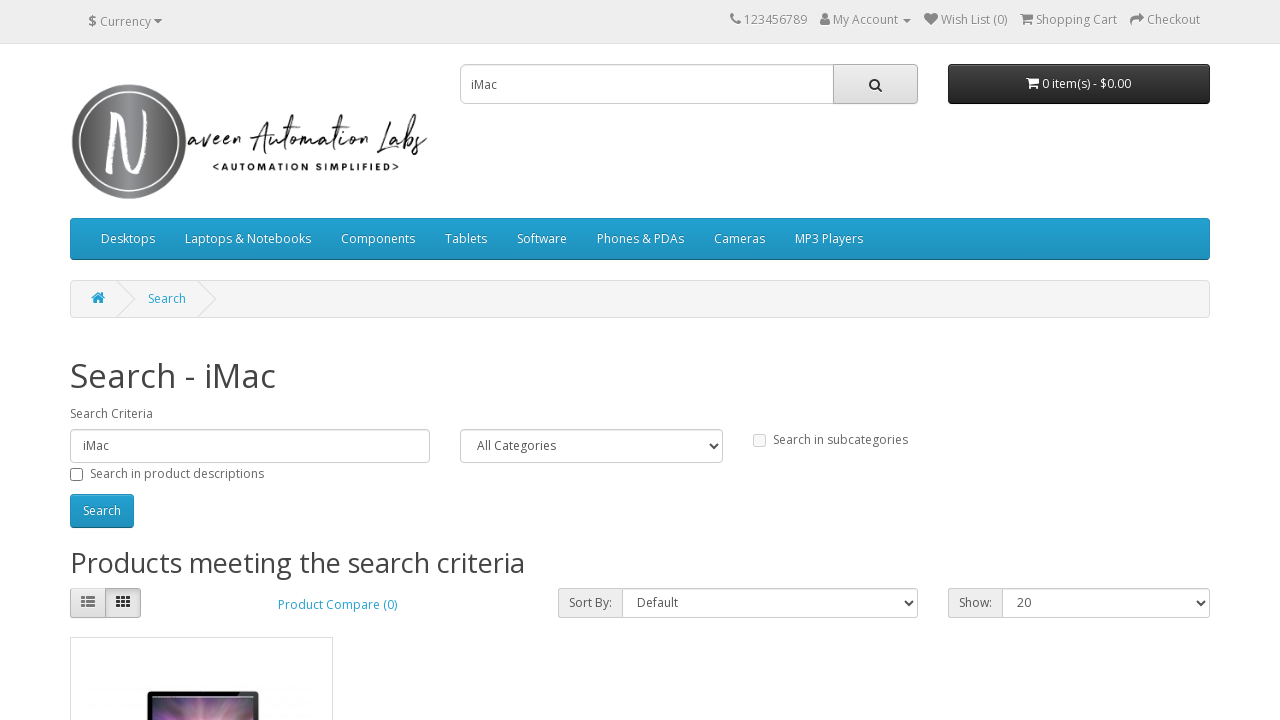

Navigated back to home page for next search
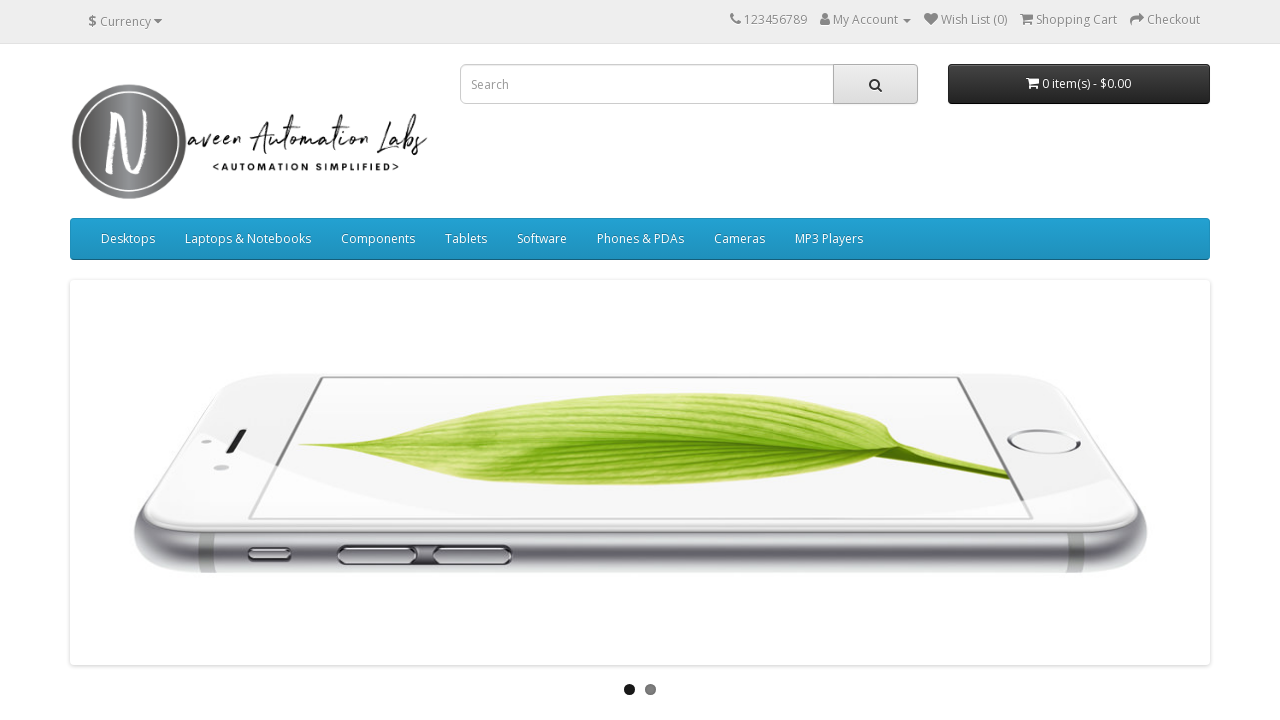

Filled search field with 'Samsung' on input[name='search']
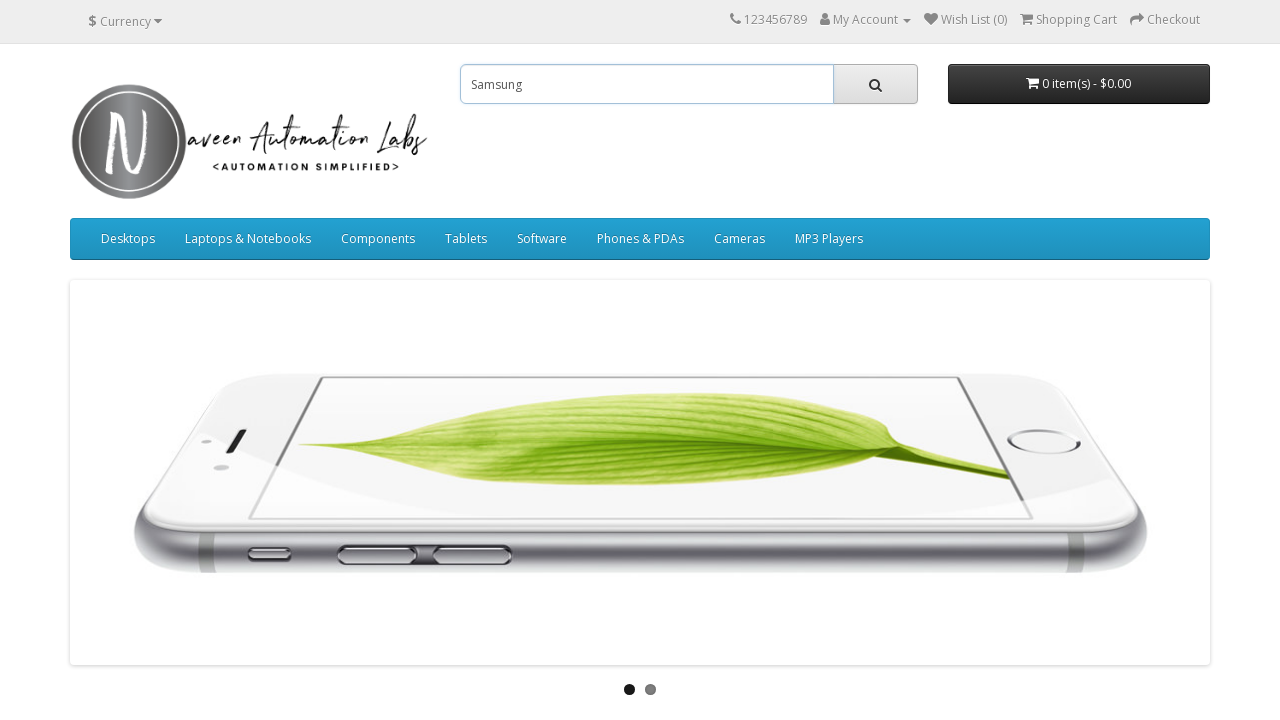

Clicked search button at (875, 84) on button.btn-default[type='button']
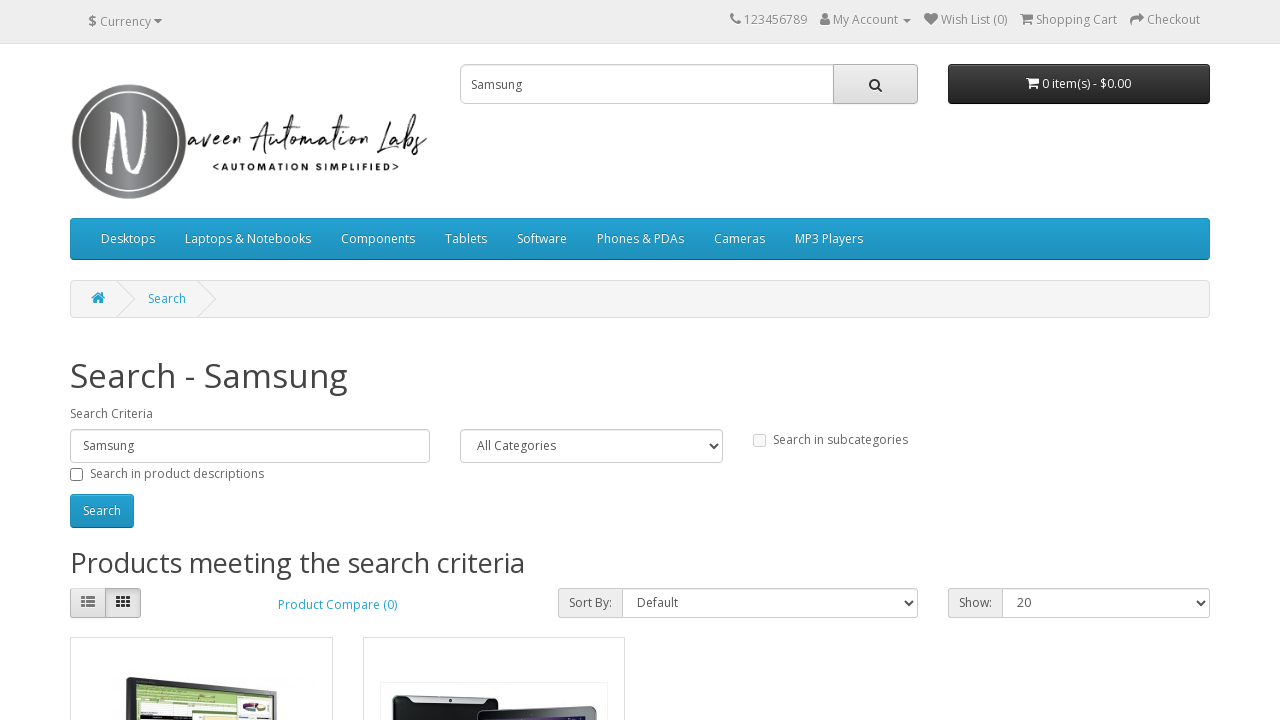

Search results page loaded - header element found
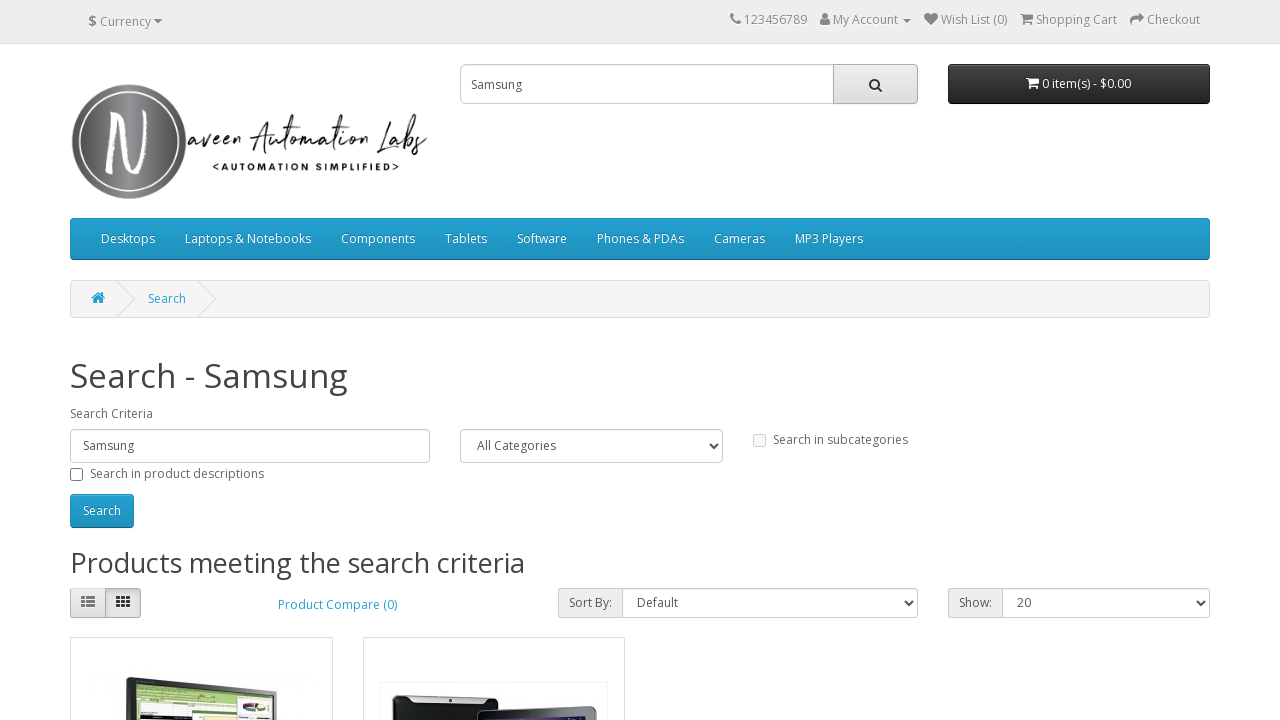

Retrieved search results header text: 'Search - Samsung'
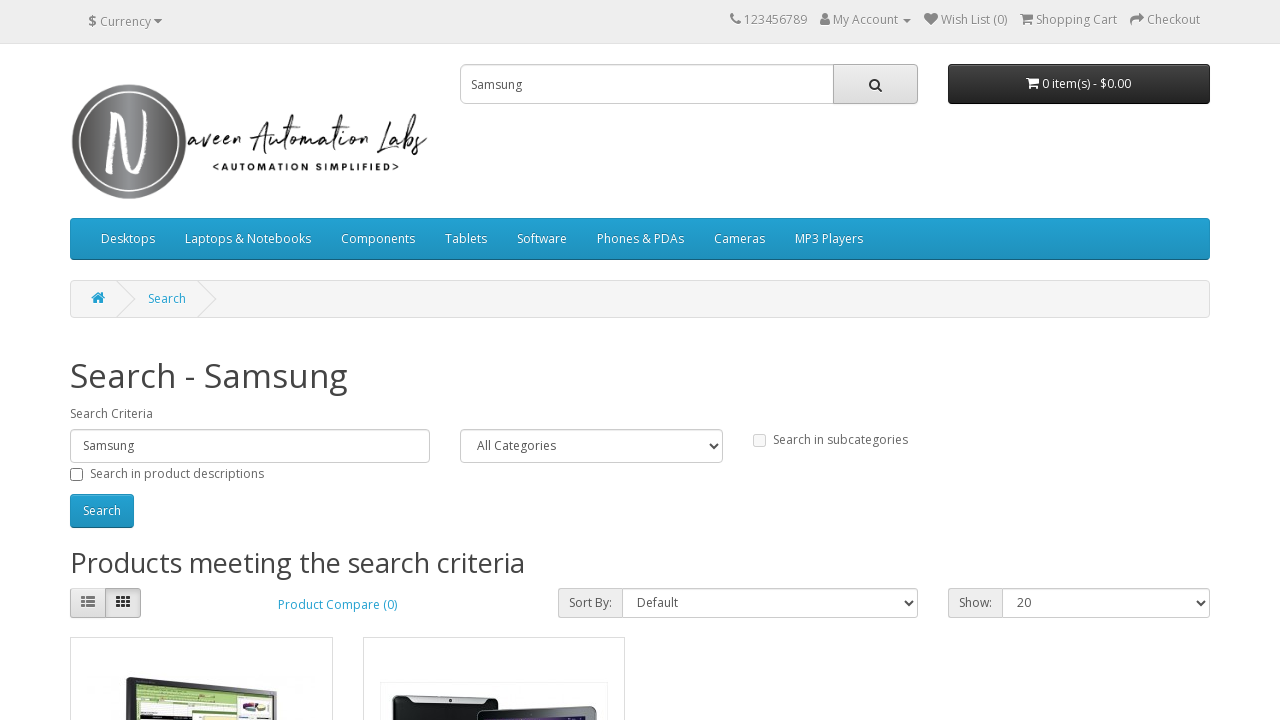

Verified search results header displays 'Search - Samsung' correctly
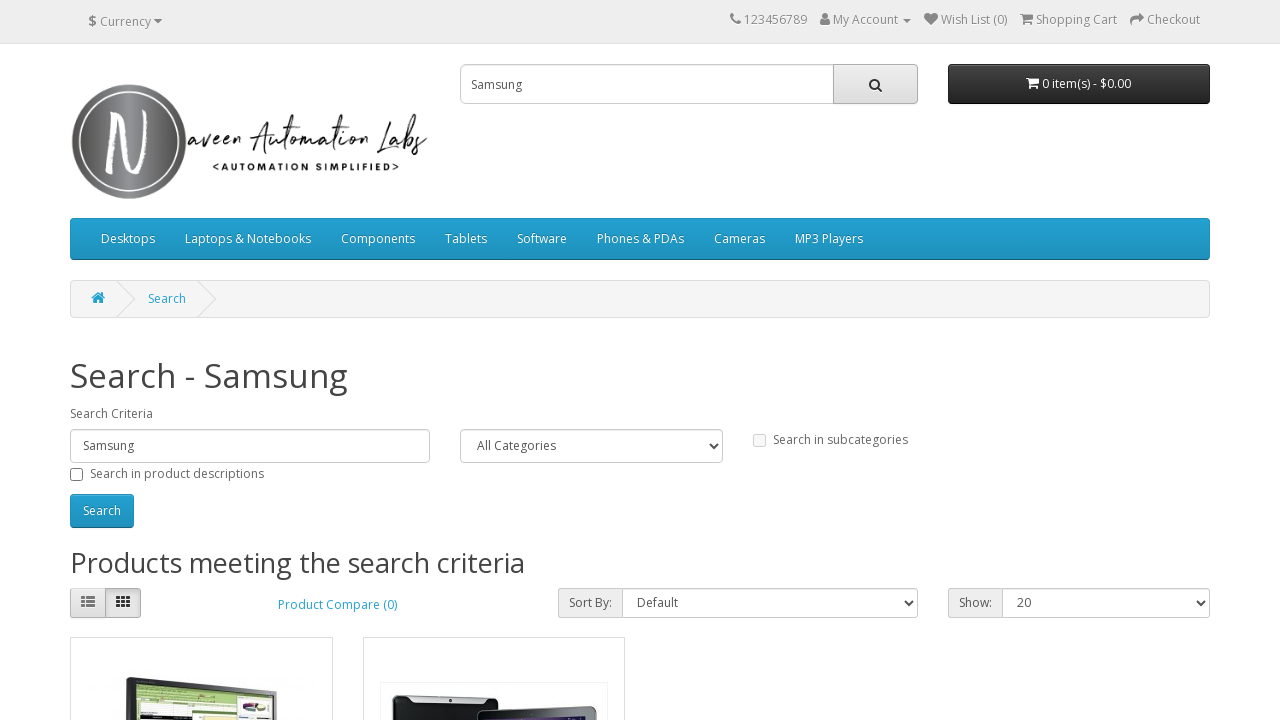

Navigated back to home page for next search
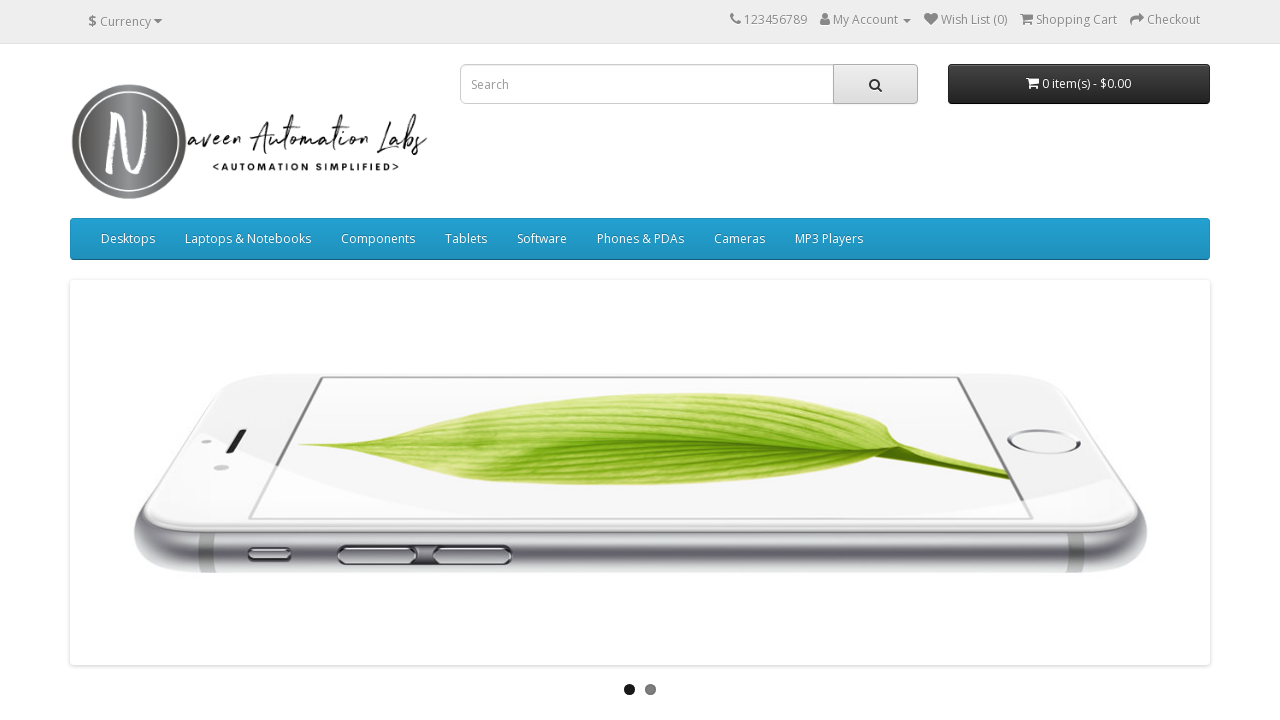

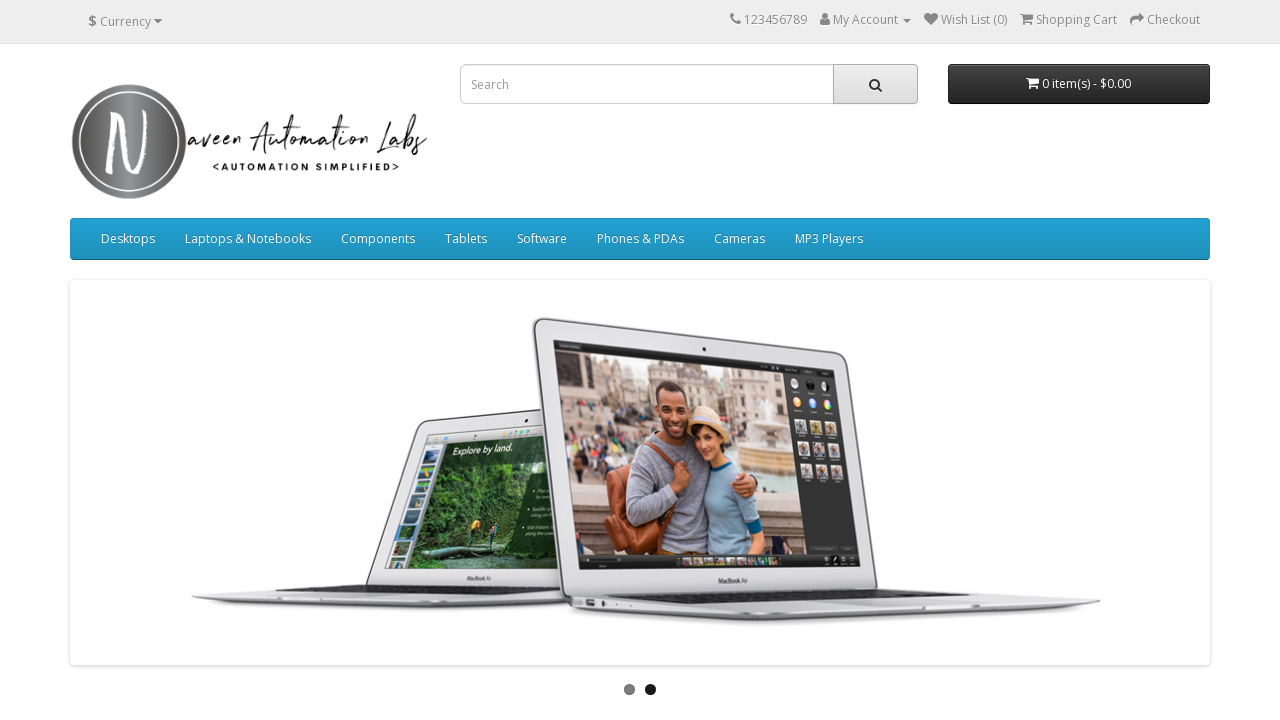